Tests window switching functionality by clicking a link that opens a new window, verifying the new window's title, and switching between windows.

Starting URL: https://the-internet.herokuapp.com/windows

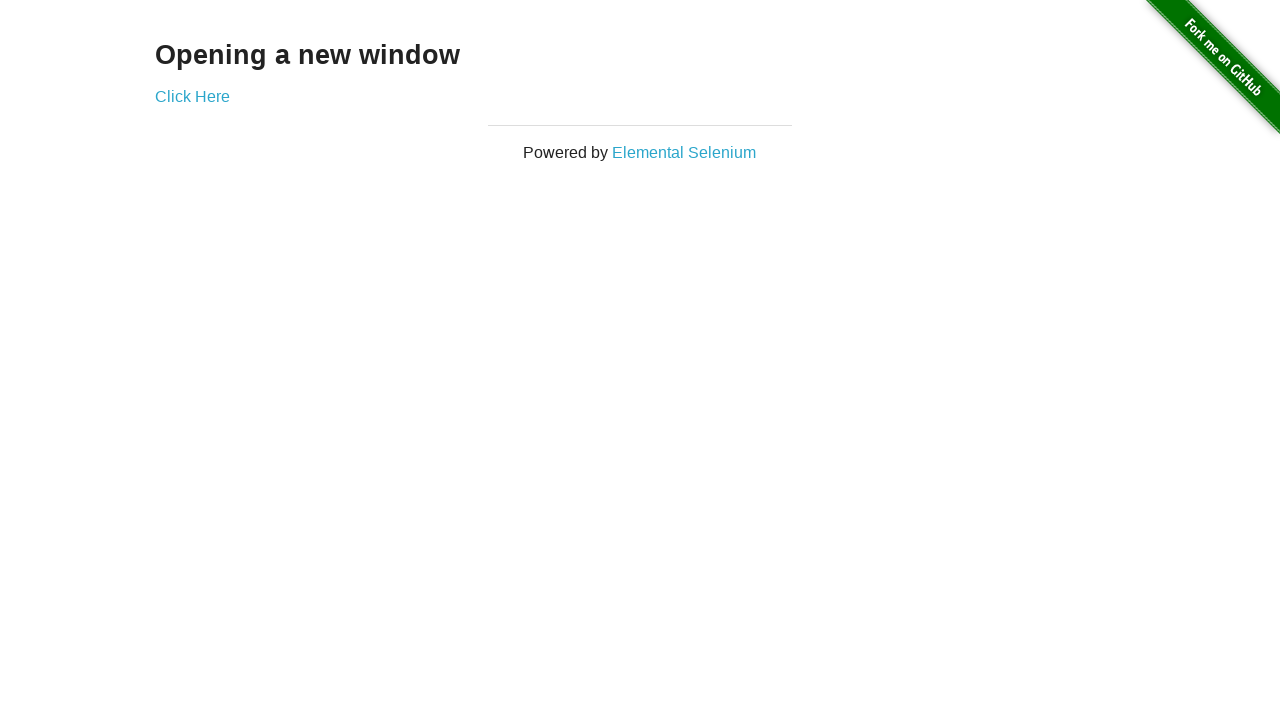

Verified page heading is 'Opening a new window'
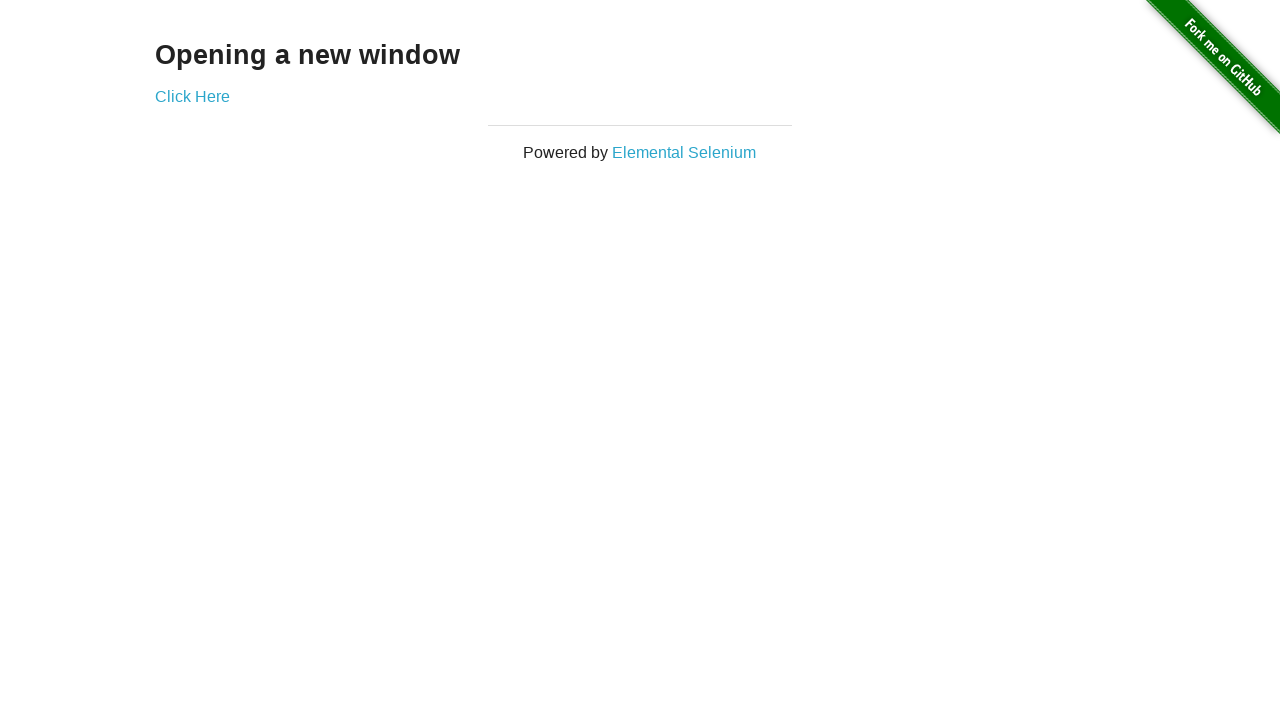

Verified page title is 'The Internet'
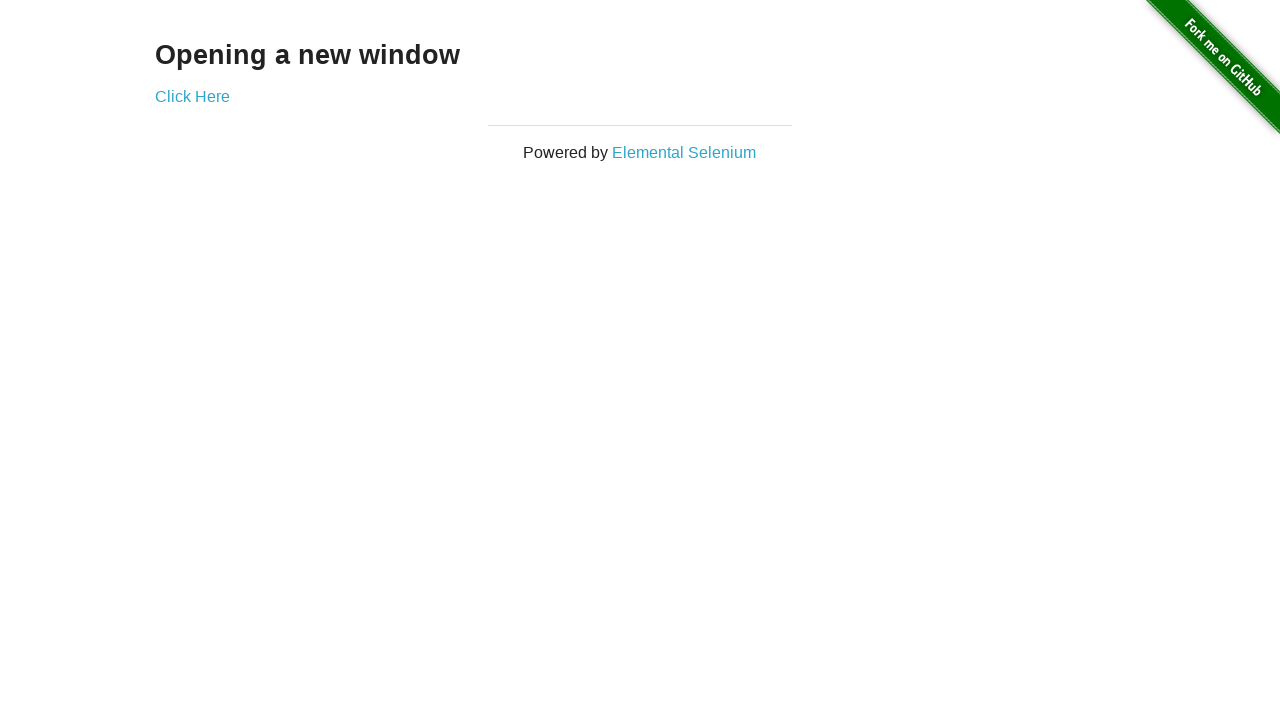

Clicked 'Click Here' link to open new window at (192, 96) on xpath=//*[text()='Click Here']
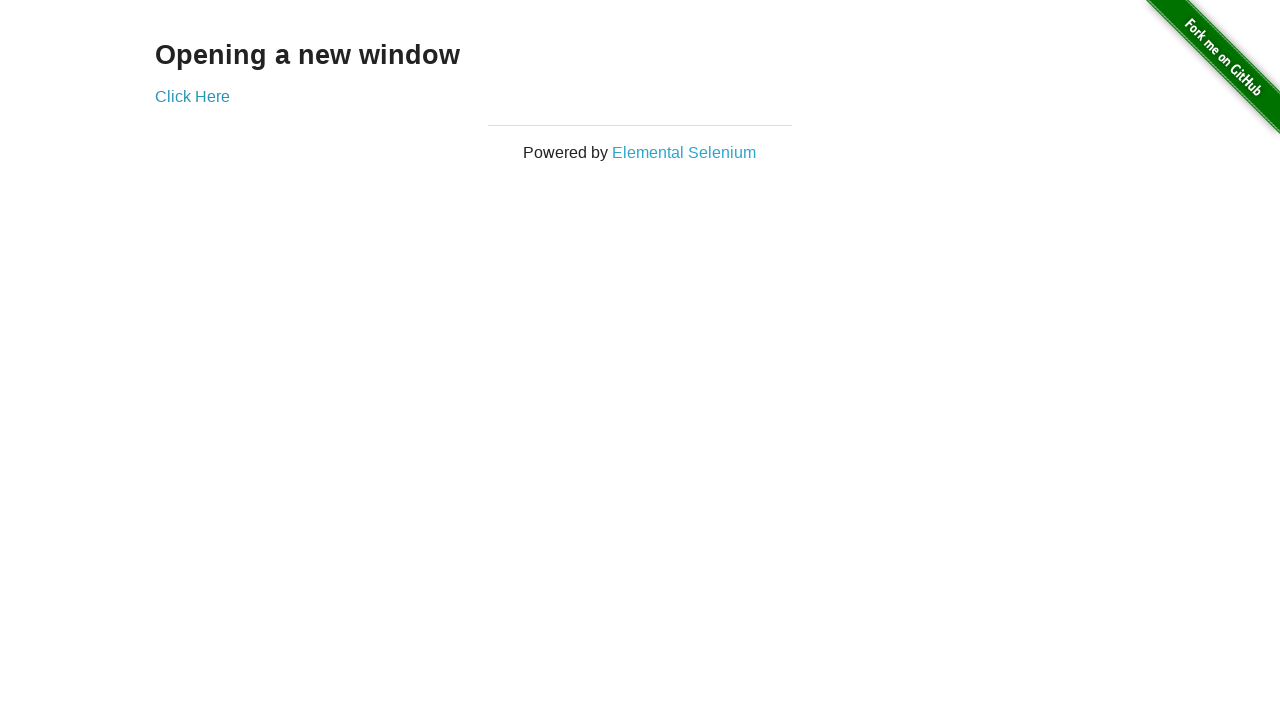

Retrieved reference to new window page
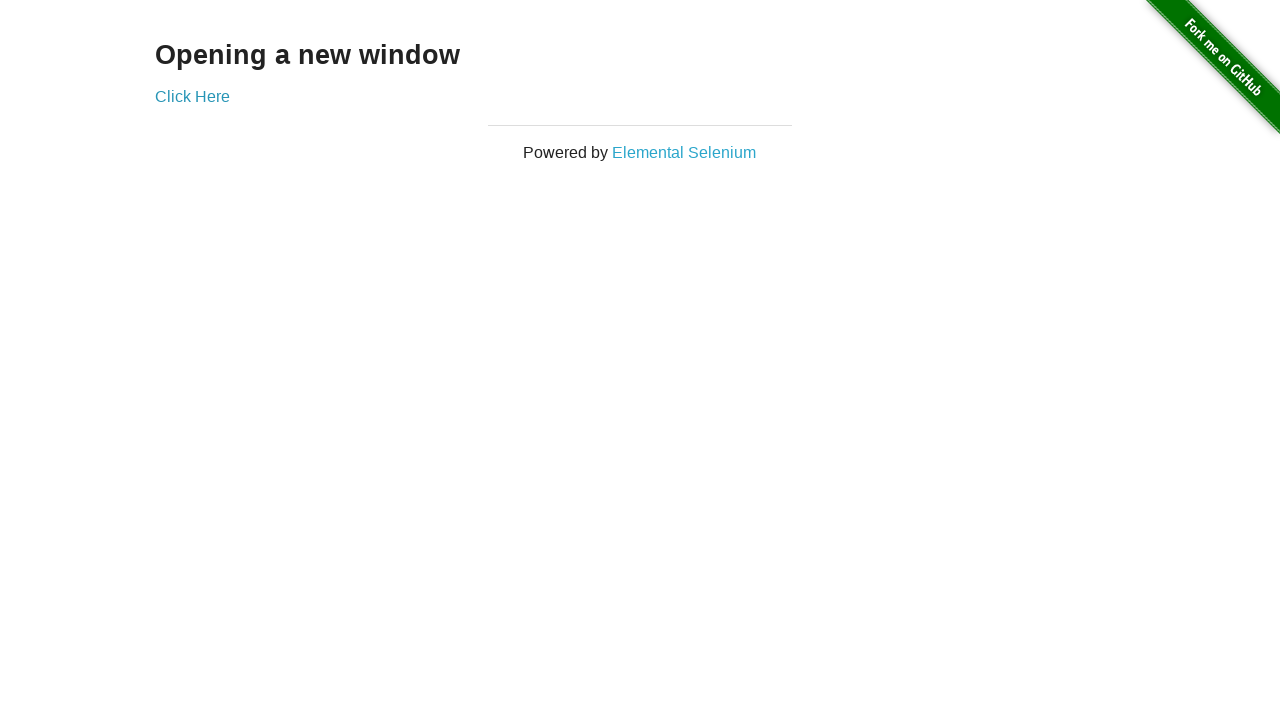

New window page loaded
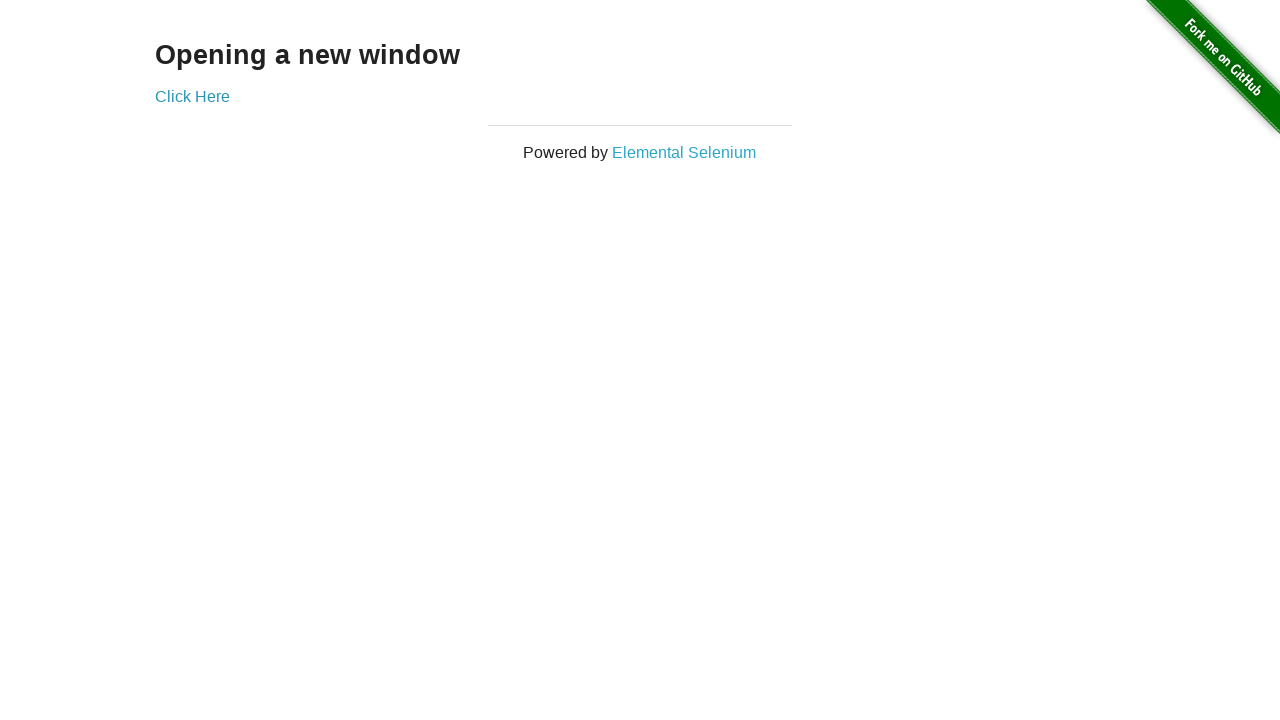

Verified new window title is 'New Window'
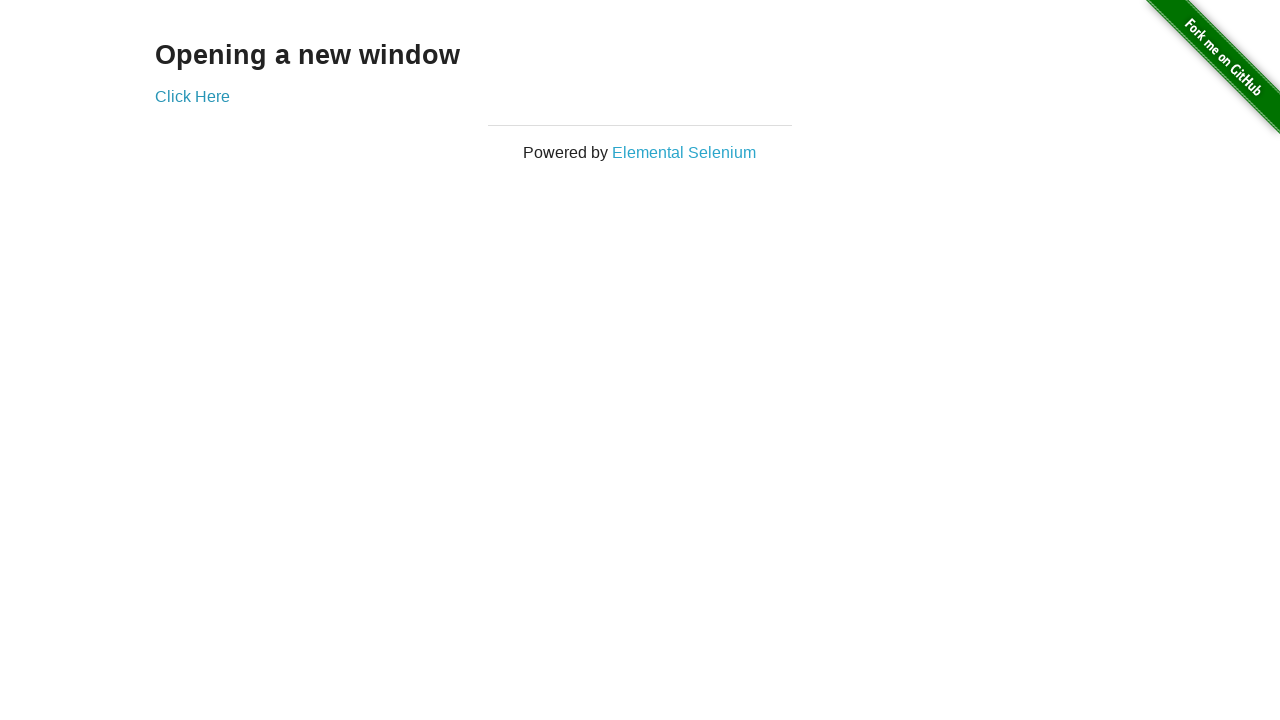

Verified new window heading is 'New Window'
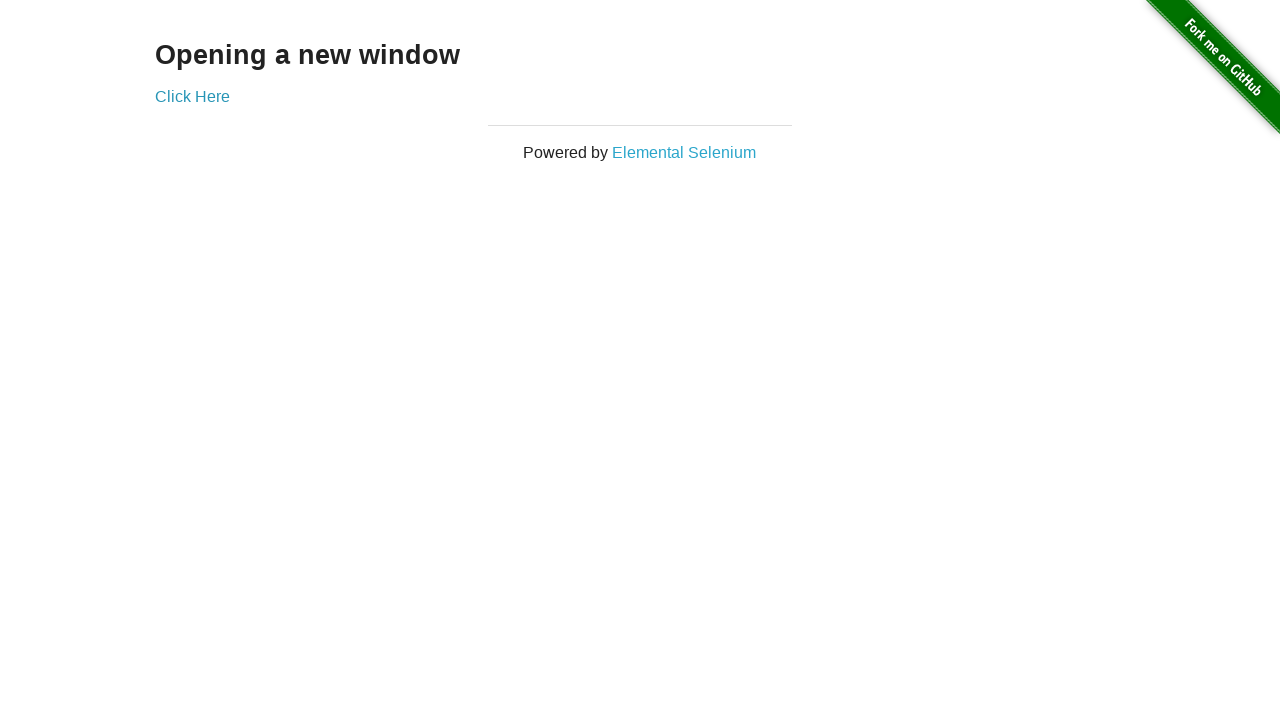

Switched back to original window
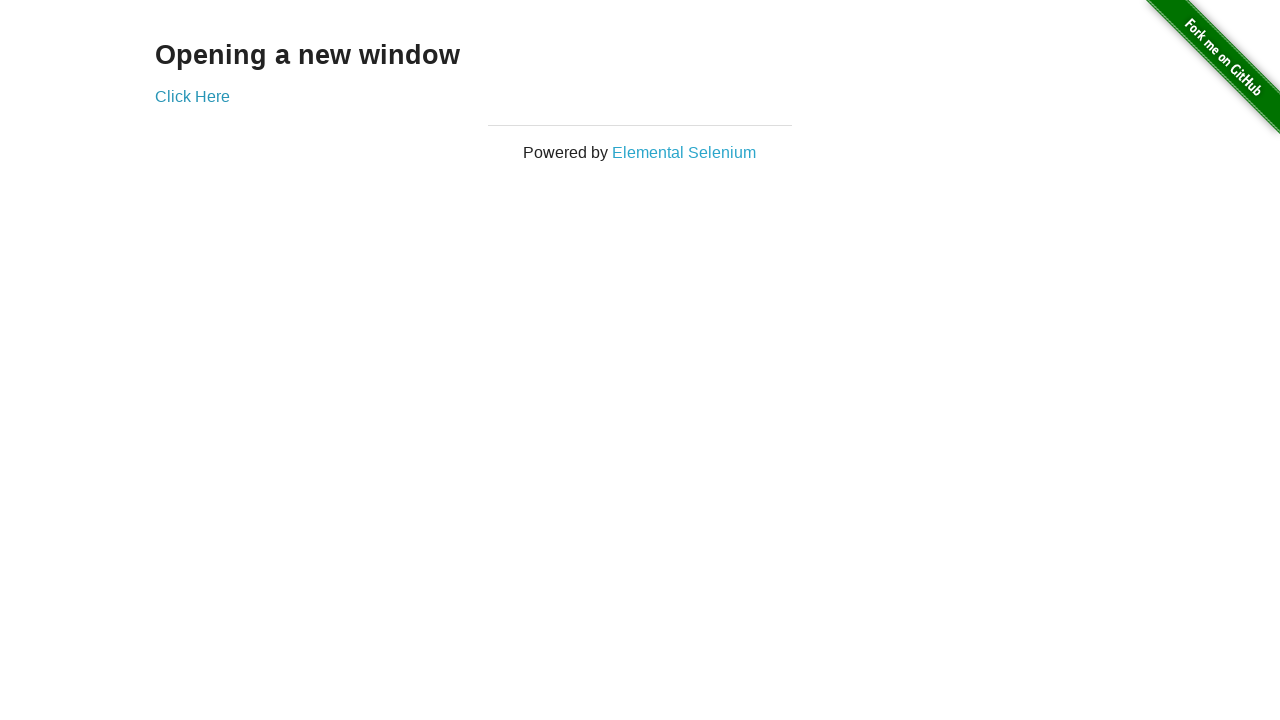

Verified original window title is still 'The Internet'
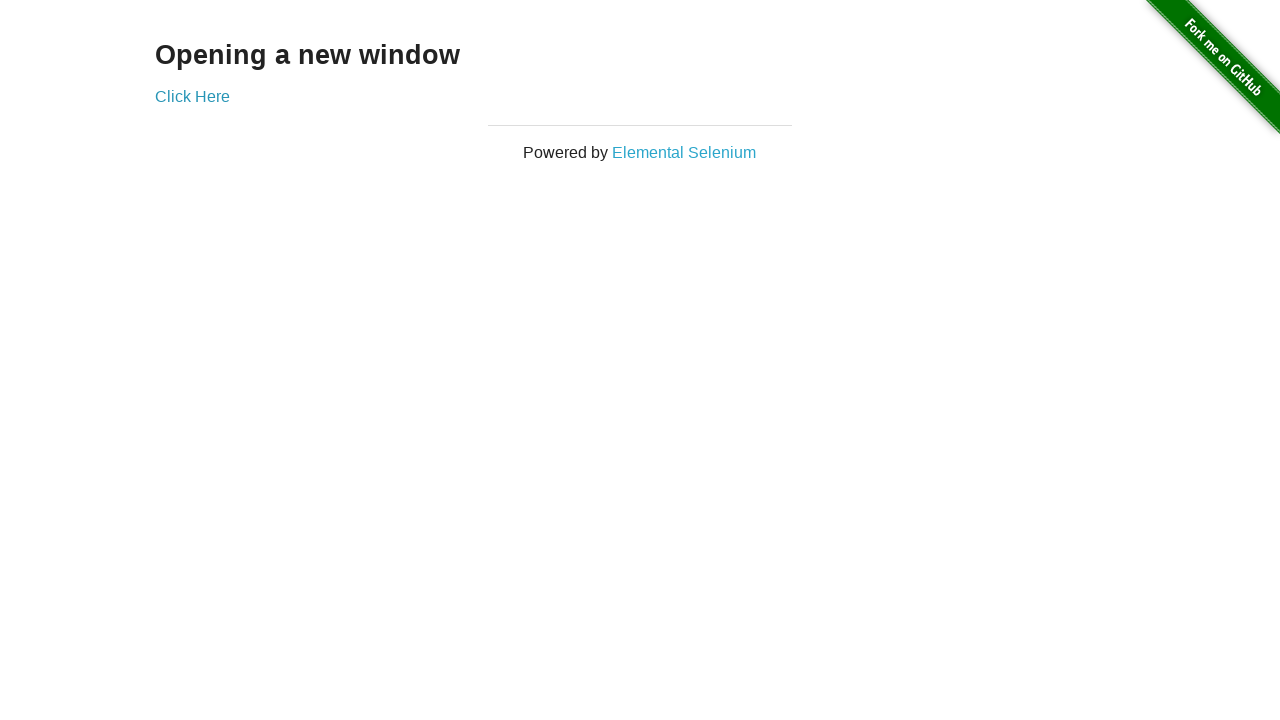

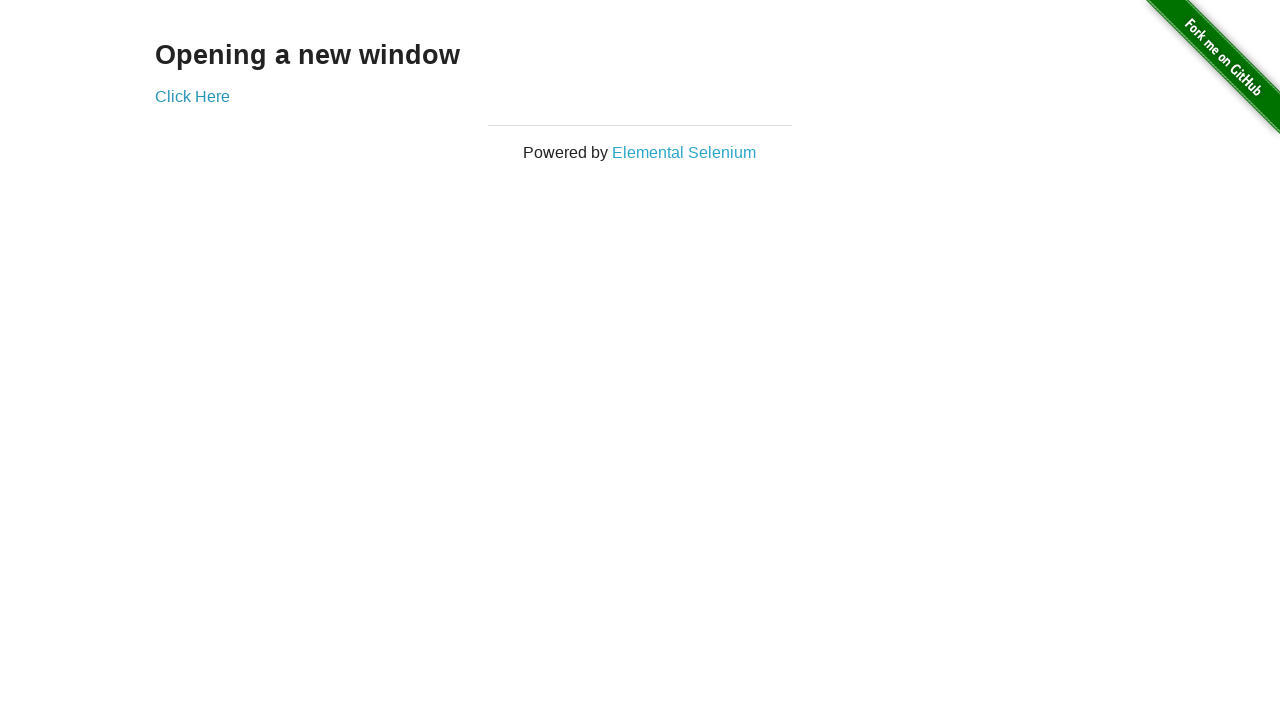